Tests window handling by clicking links that open new windows (Google, Facebook, Gmail), switching to the Facebook window, and then returning to the parent window.

Starting URL: https://seleniumpractise.blogspot.com/2017/

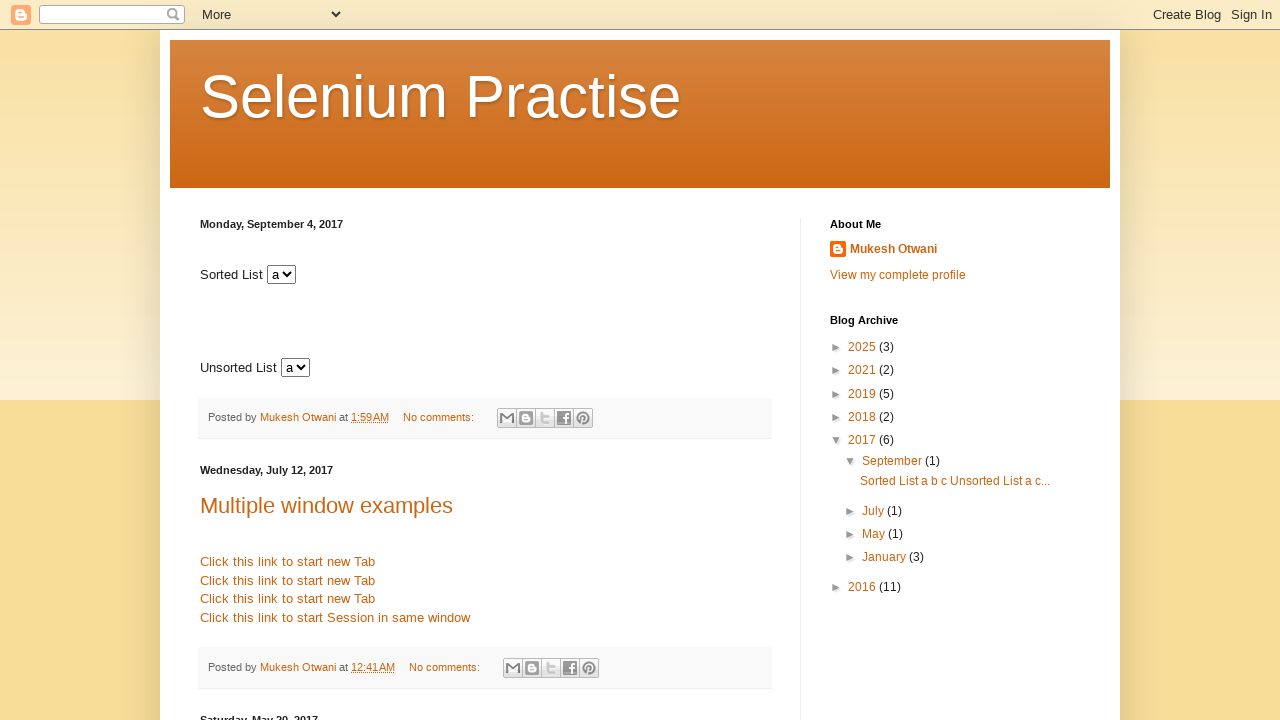

Stored reference to parent page
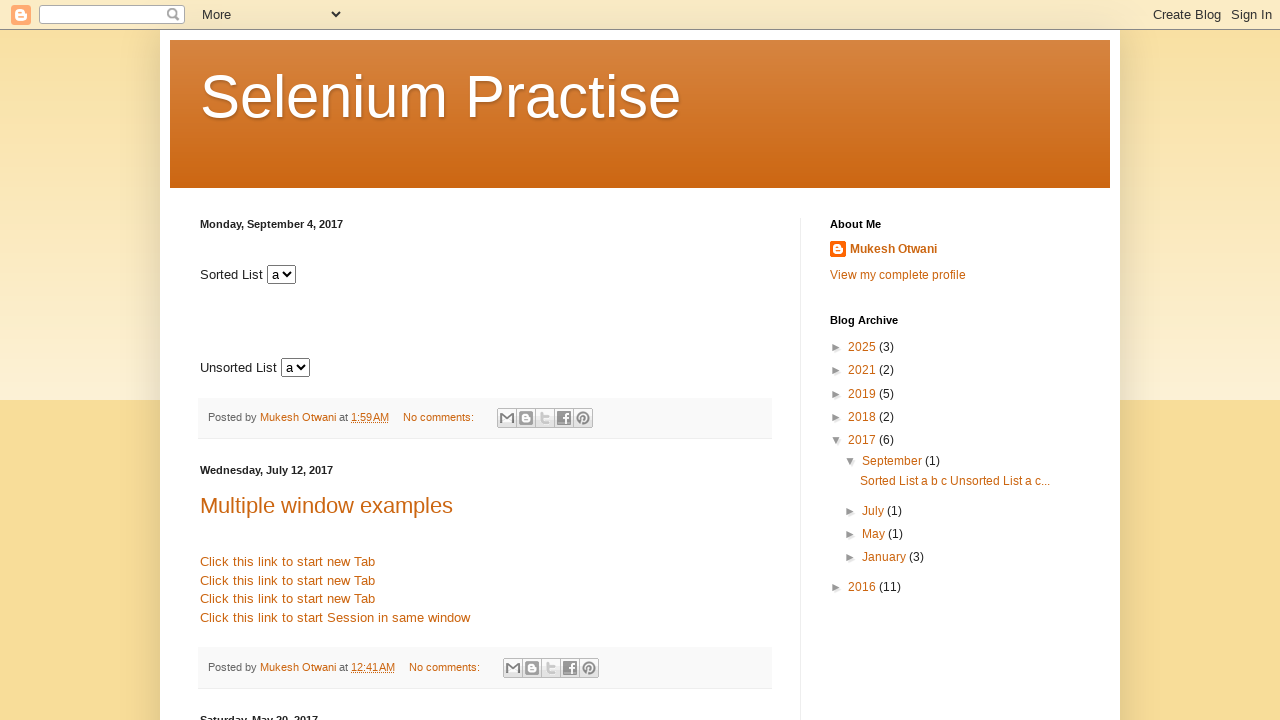

Clicked link to open Google in new window at (261, 361) on xpath=//a[normalize-space()='Click here for Google']
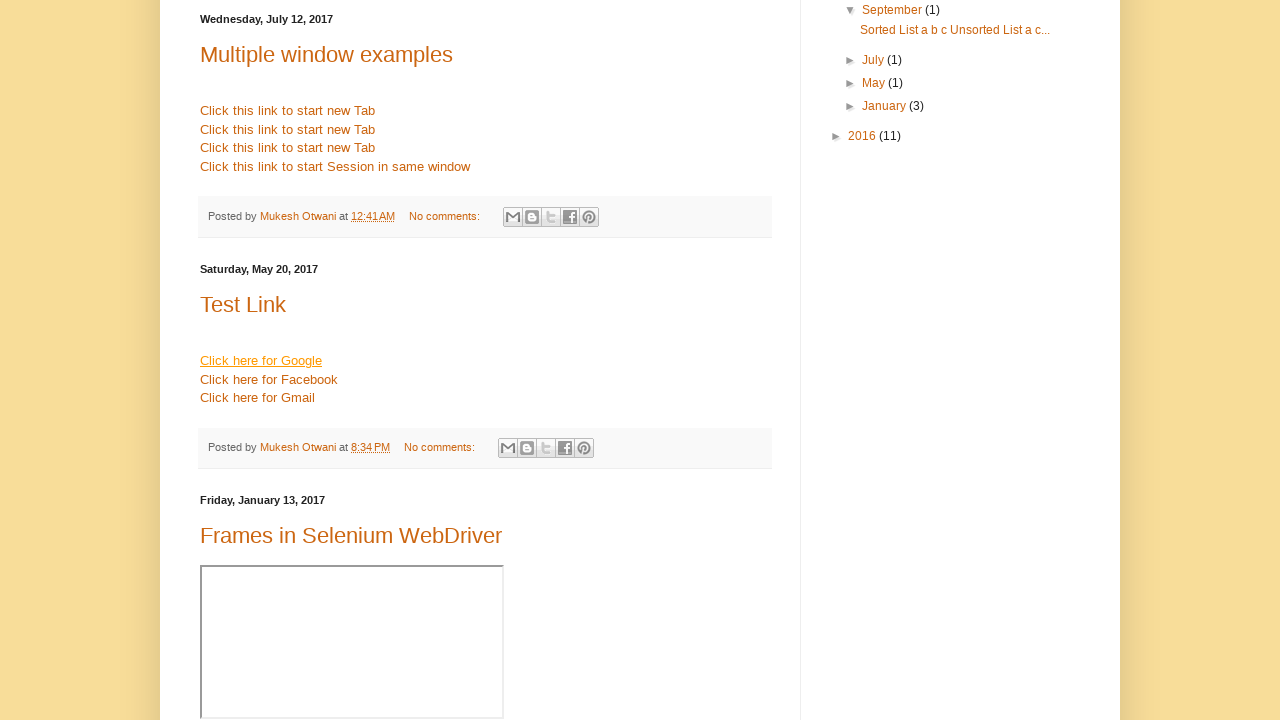

Clicked link to open Facebook in new window at (269, 379) on xpath=//a[normalize-space()='Click here for Facebook']
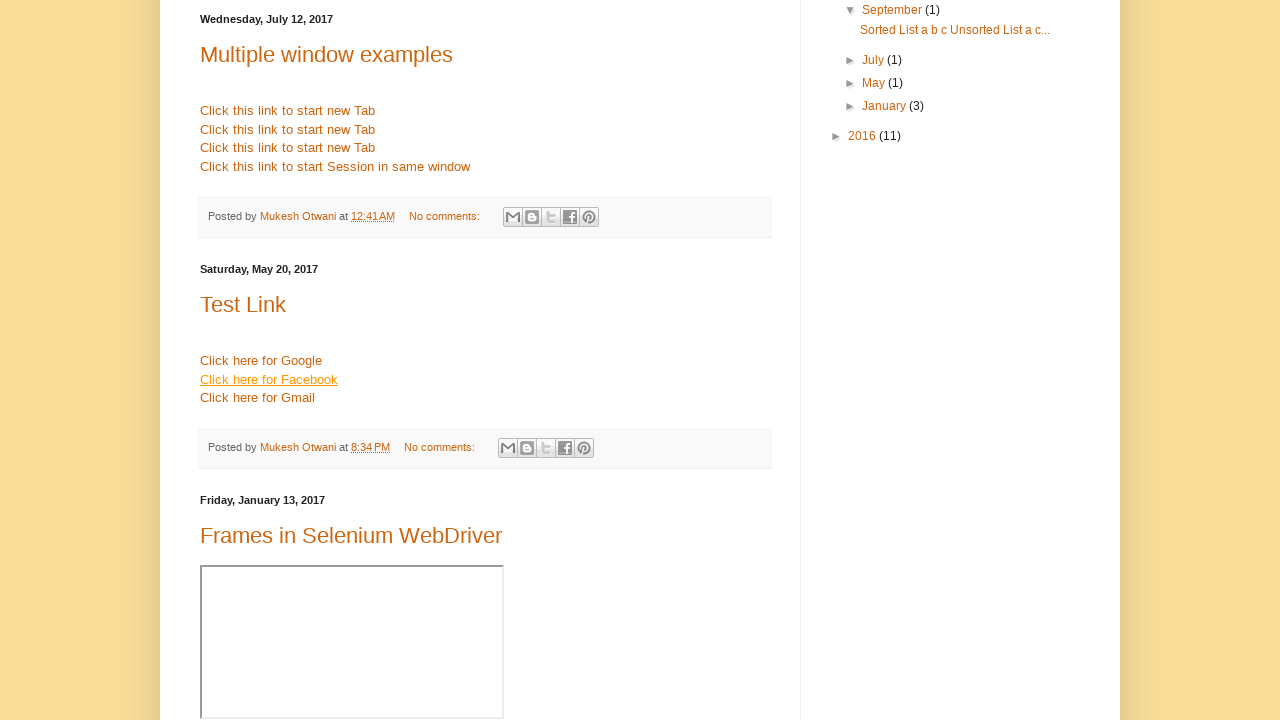

Clicked link to open Gmail in new window at (258, 398) on xpath=//a[normalize-space()='Click here for Gmail']
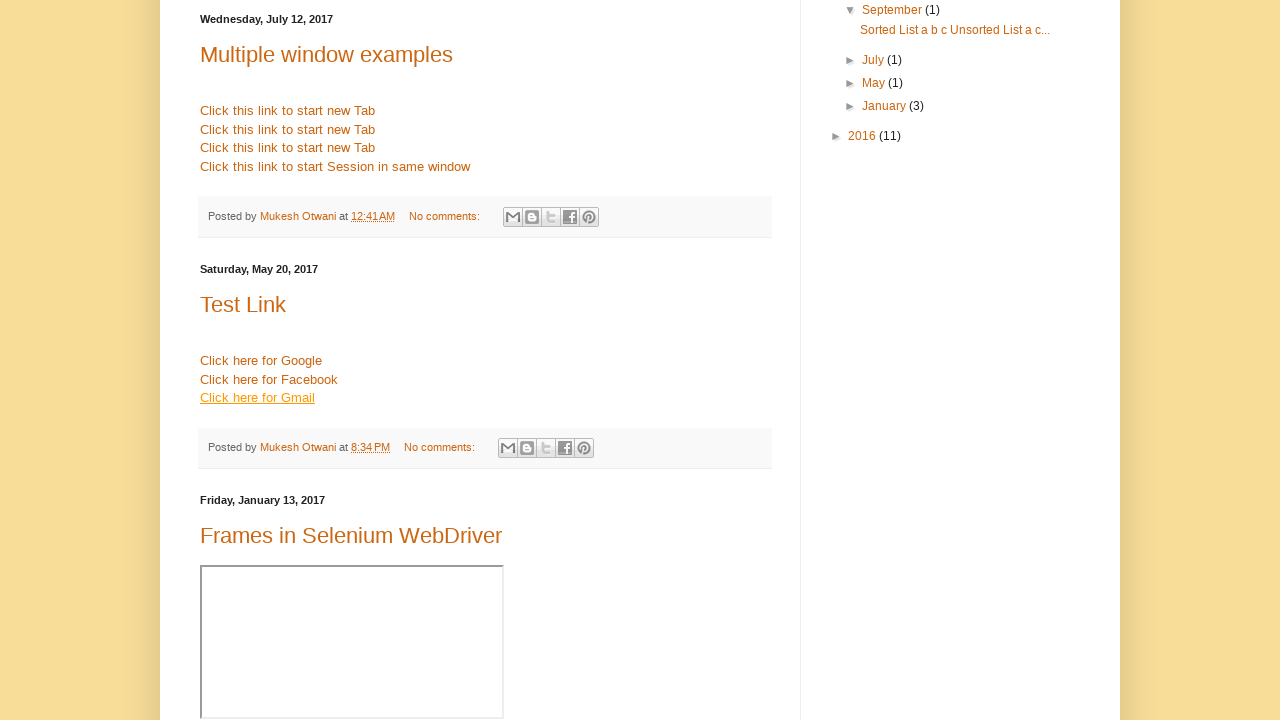

Switched back to parent window
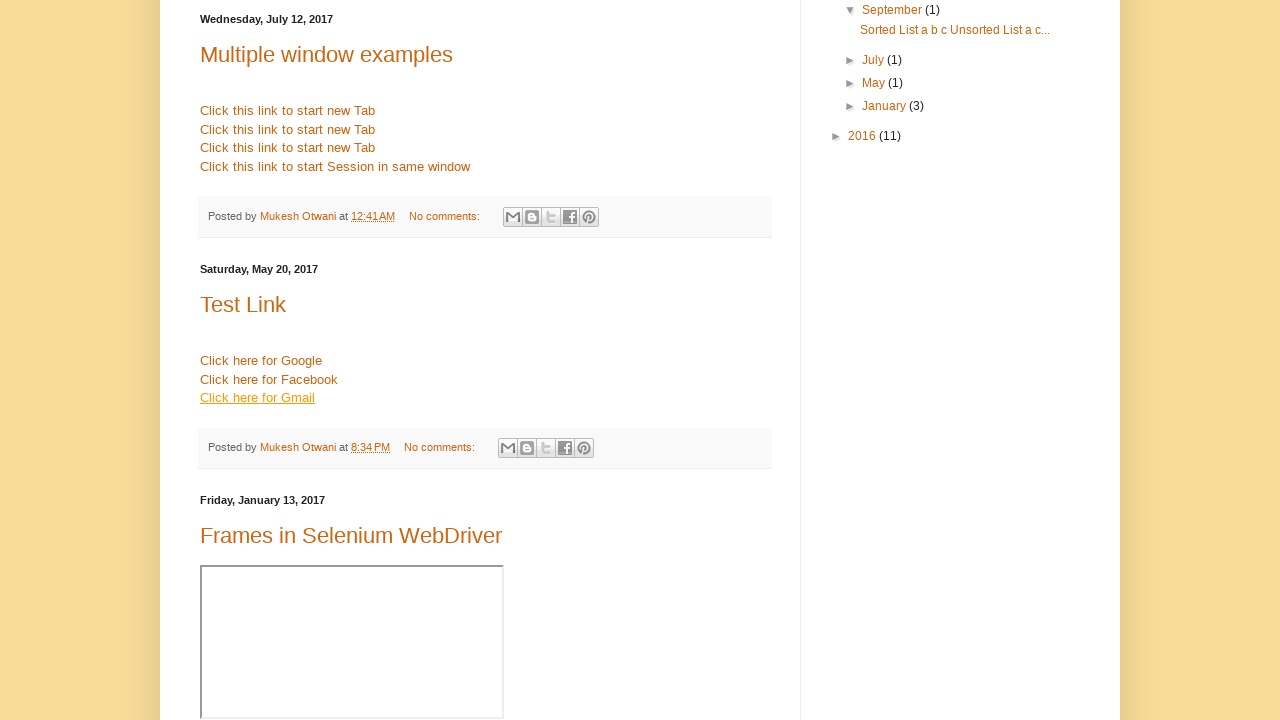

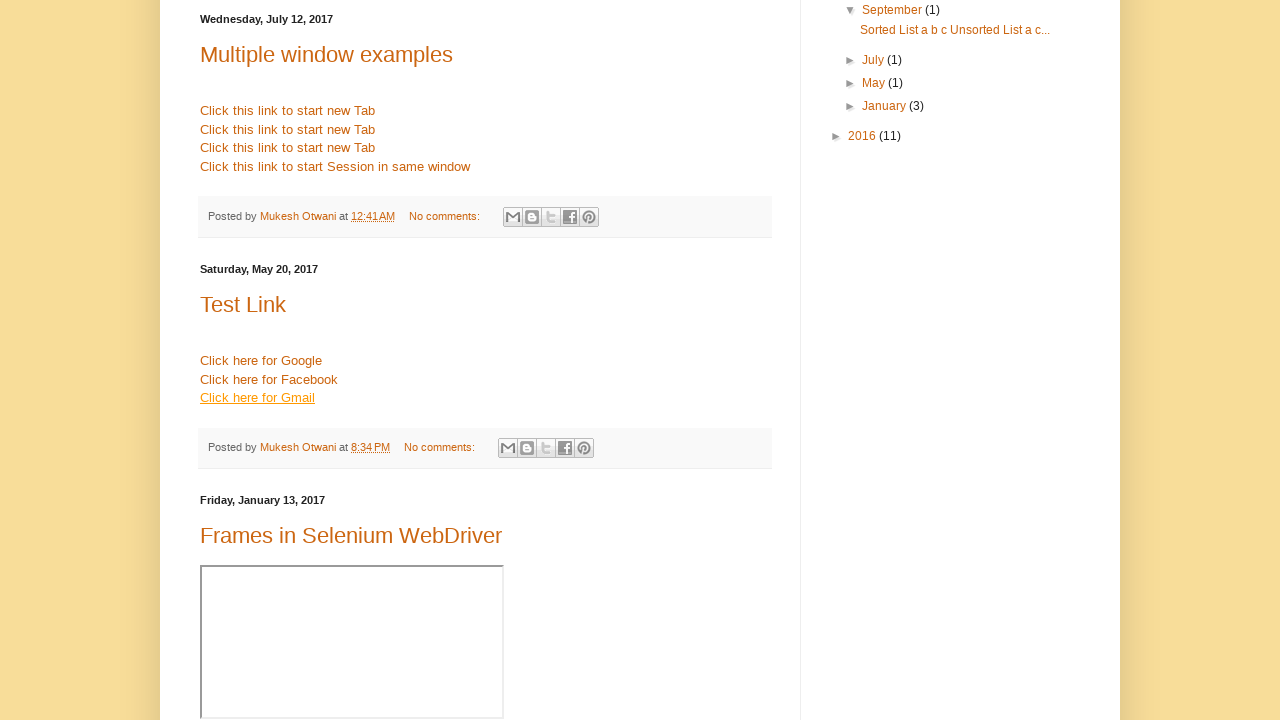